Tests form interaction by filling a name field, then navigates to the Shop page using JavaScript click, and scrolls to the bottom of the page

Starting URL: https://rahulshettyacademy.com/angularpractice/

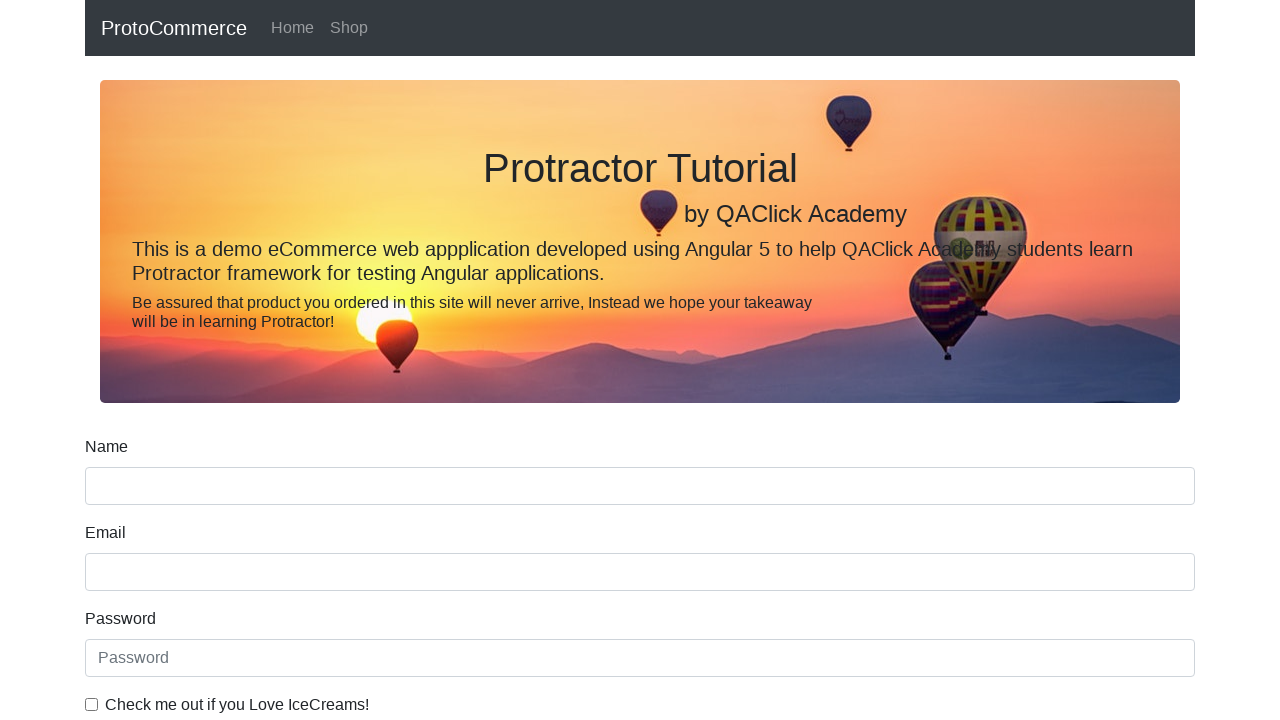

Filled name field with 'sagar.txt' on input[name='name']
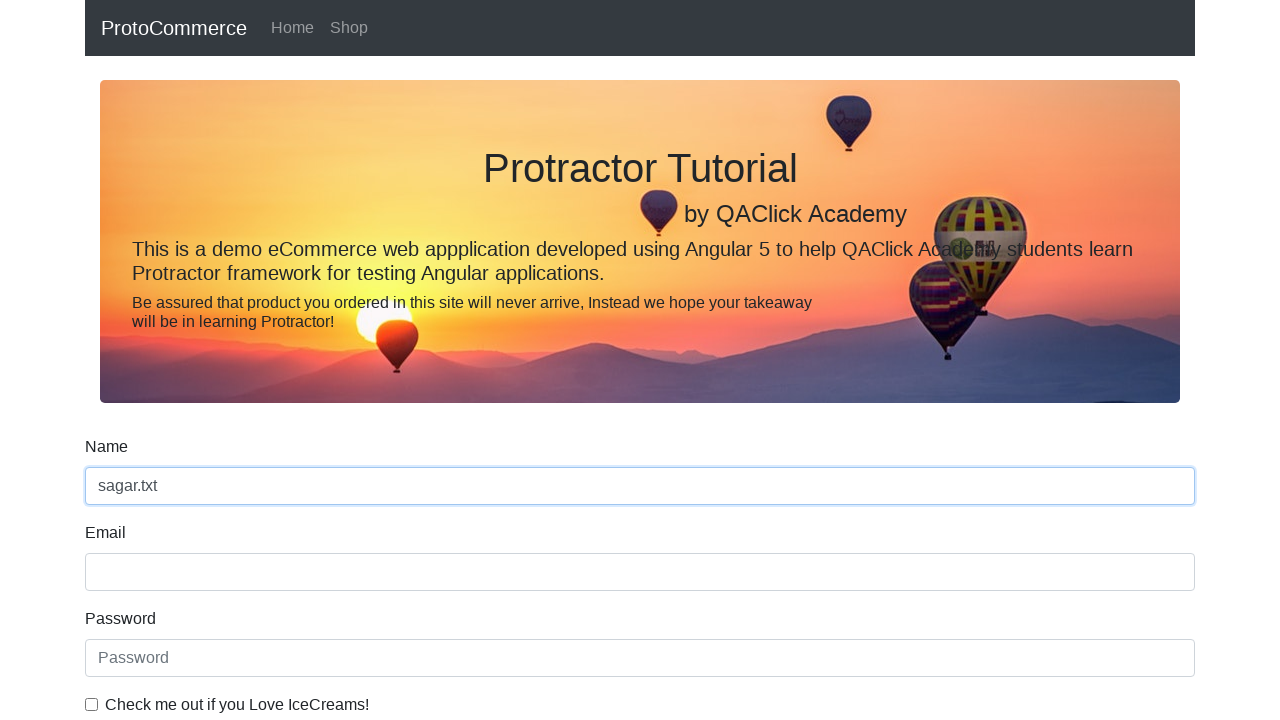

Clicked Shop link to navigate to Shop page at (349, 28) on a:has-text('Shop')
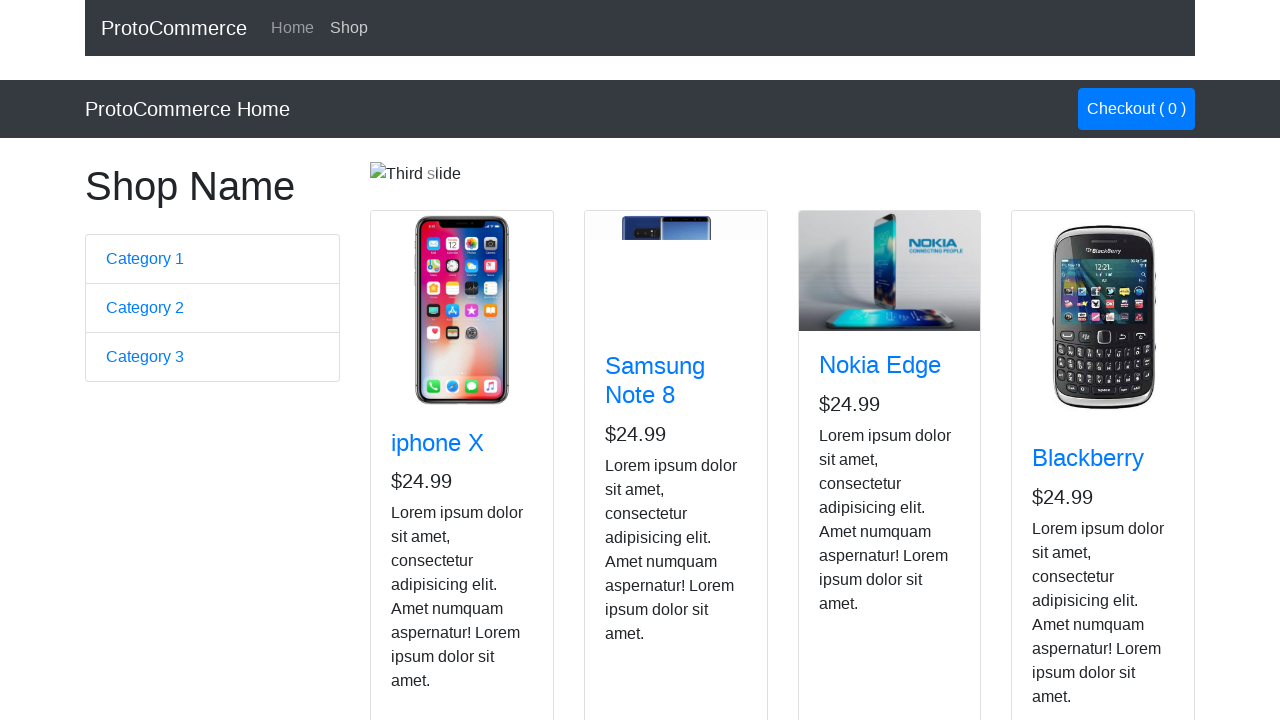

Scrolled to the bottom of the page
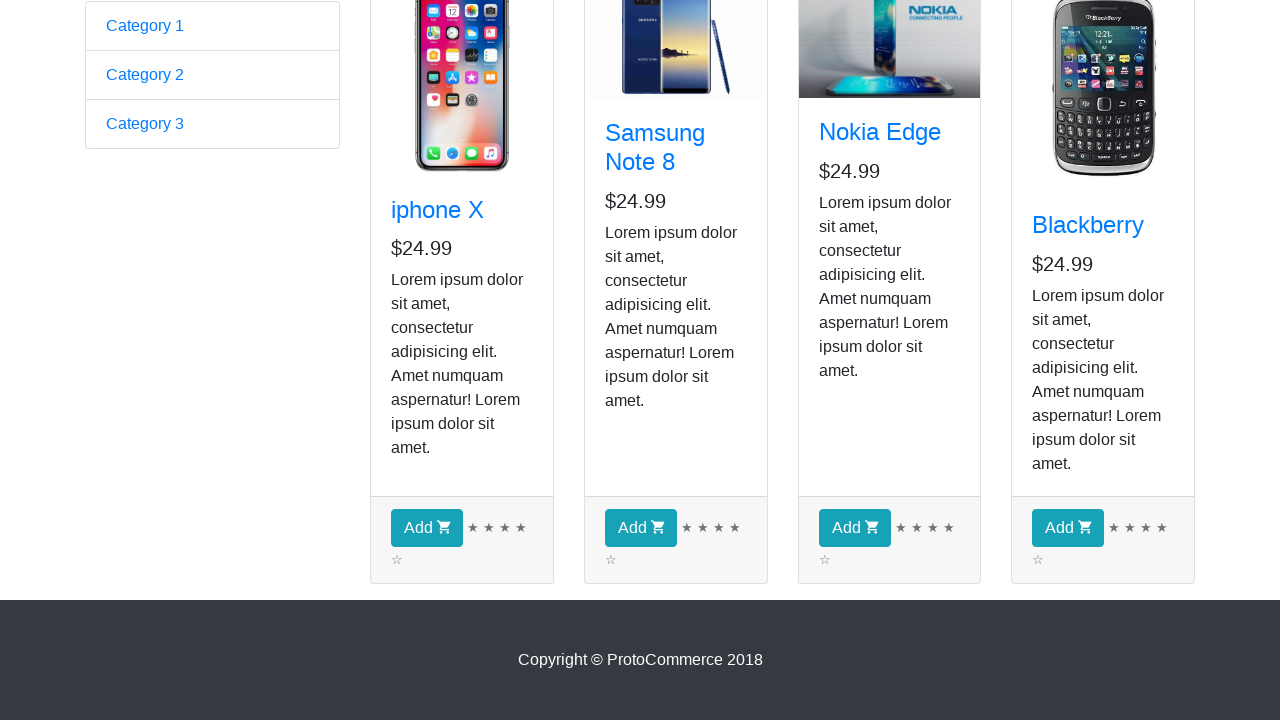

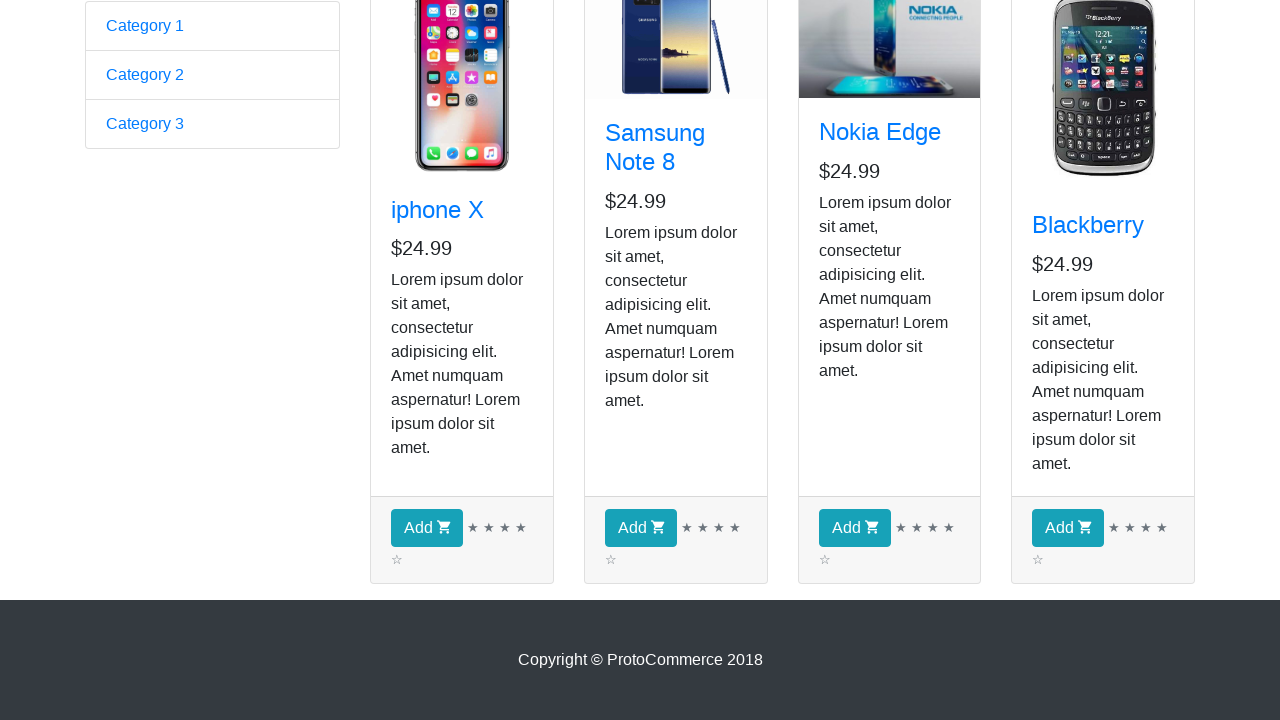